Tests filling out a comprehensive HTML form with text inputs, checkboxes, radio buttons, multi-select, and dropdown, then submits the form.

Starting URL: https://testpages.herokuapp.com/styled/basic-html-form-test.html

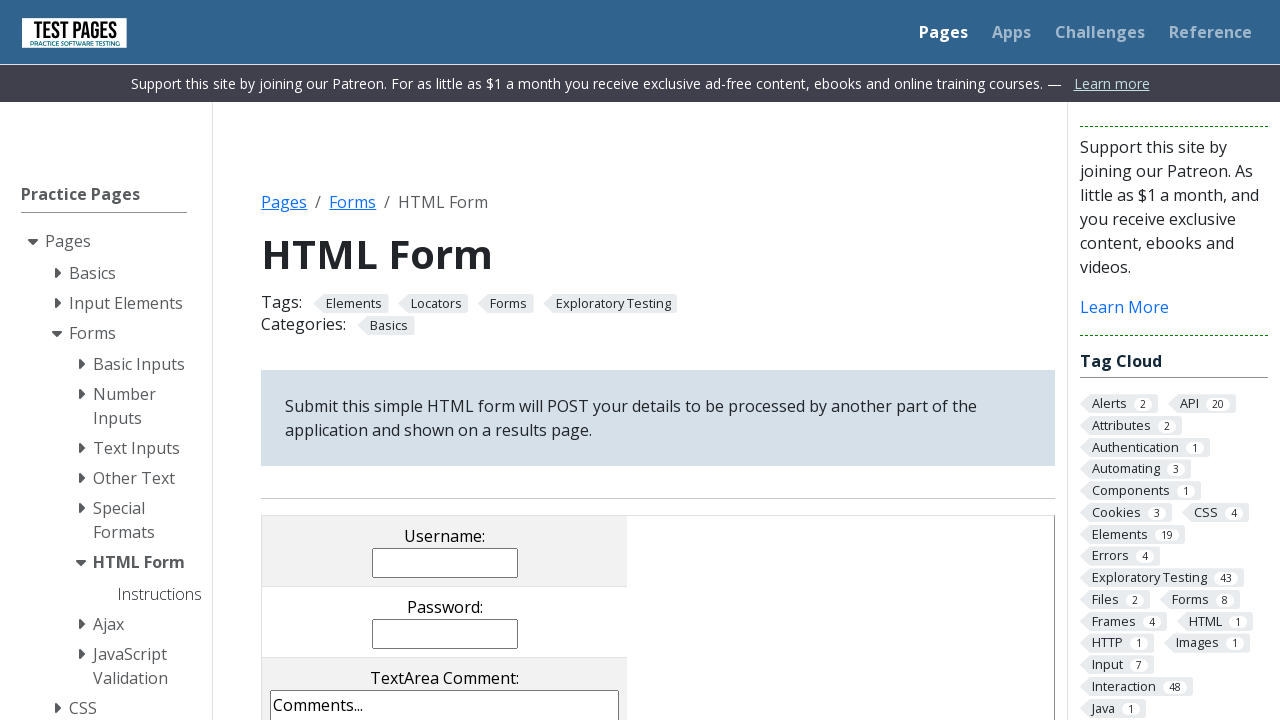

Filled username field with 'TestUser42' on input[name='username']
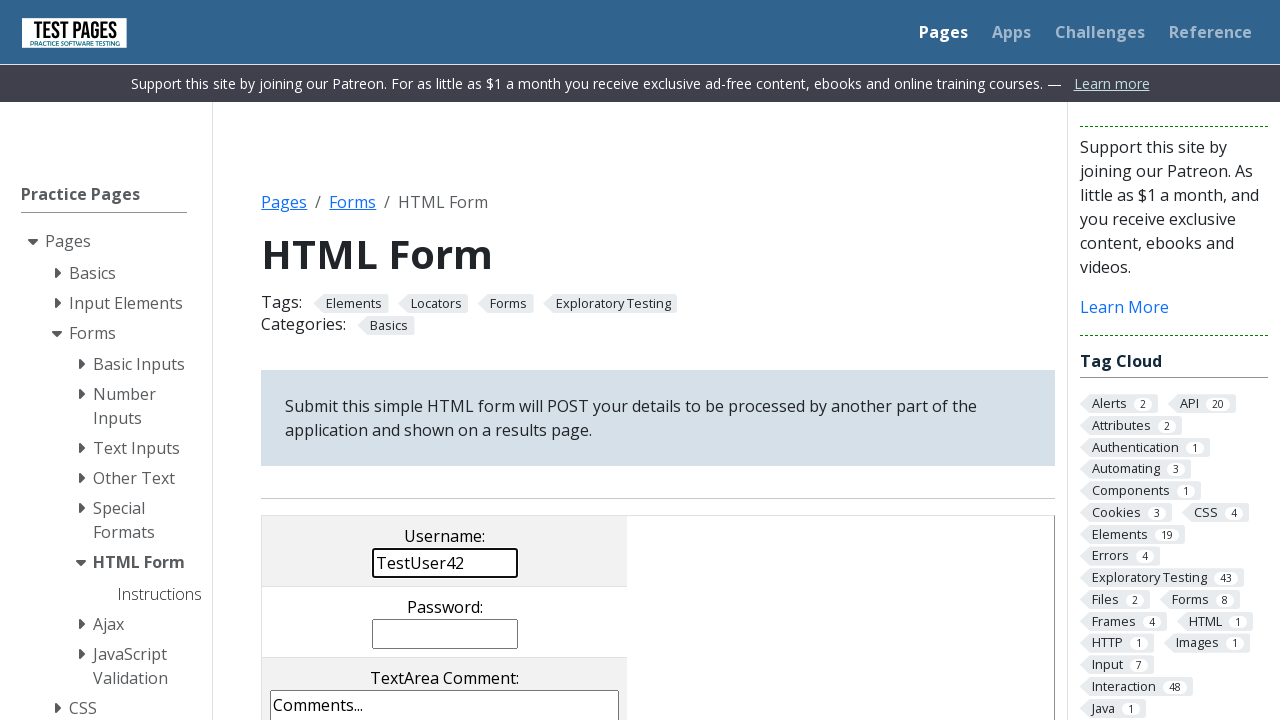

Filled password field with 'SecurePass789' on input[name='password']
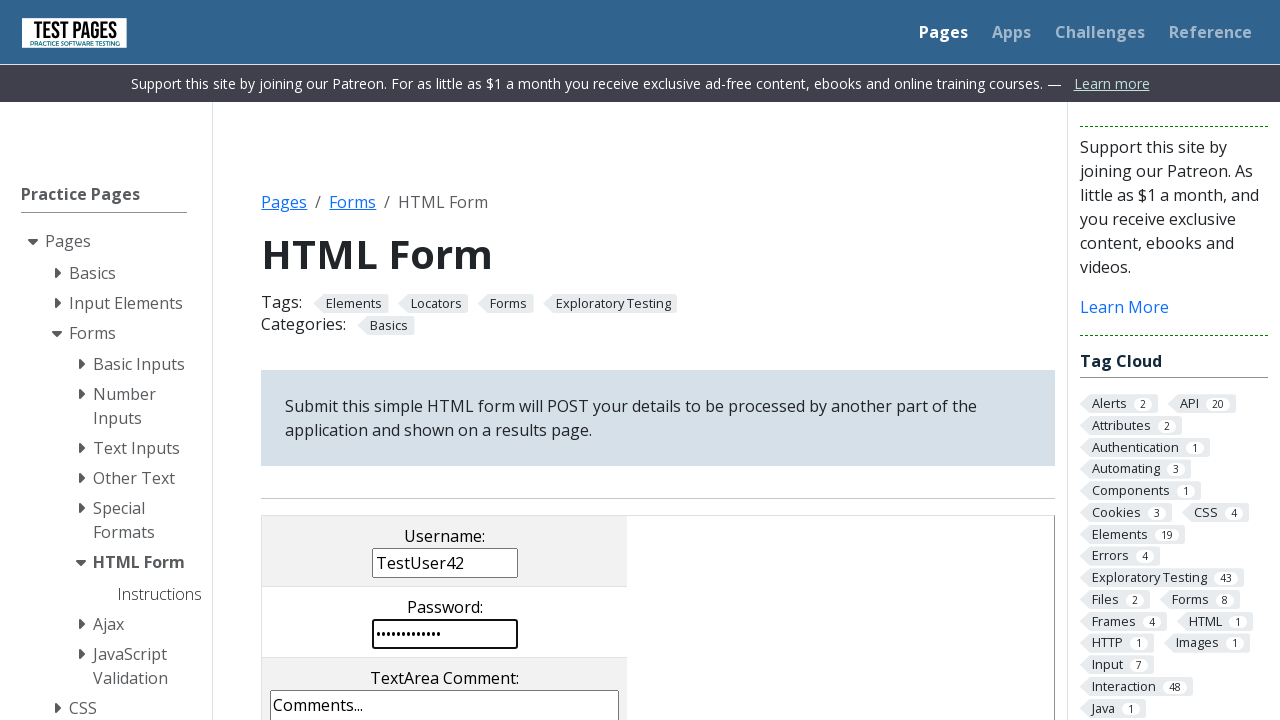

Filled comments textarea with test comment on textarea[name='comments']
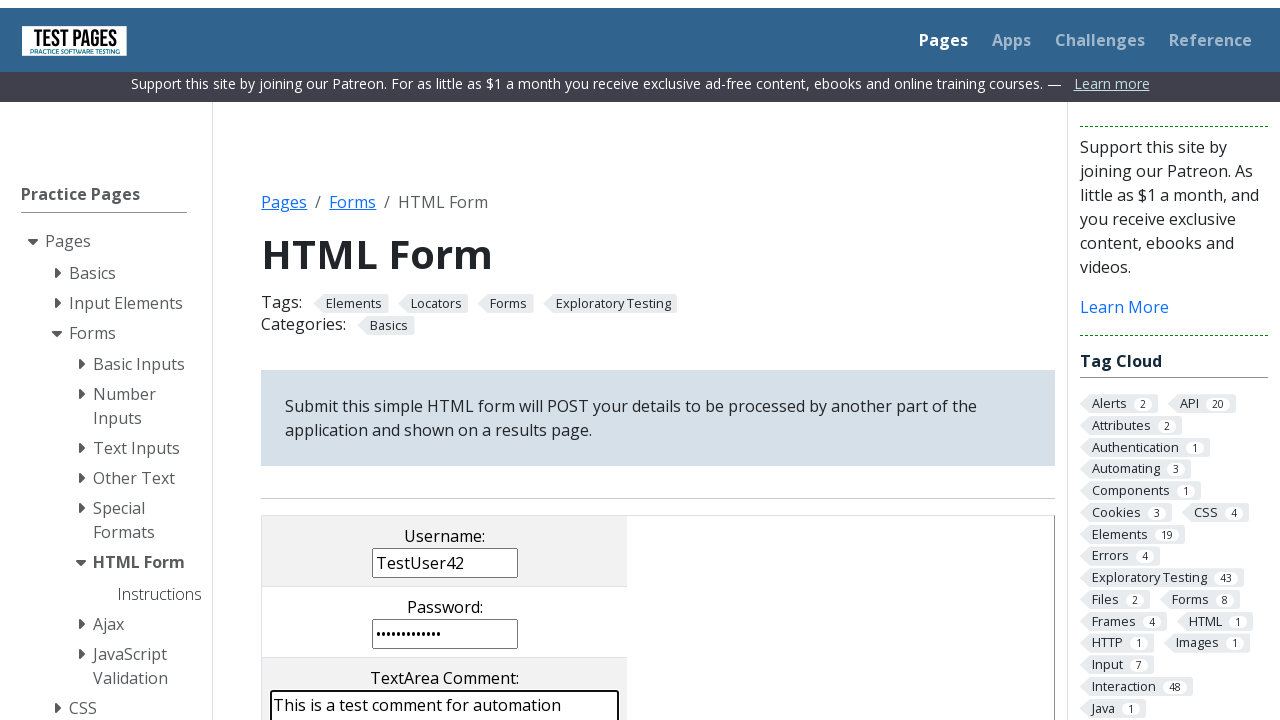

Checked first checkbox (cb1) at (299, 360) on input[name='checkboxes[]'][value='cb1']
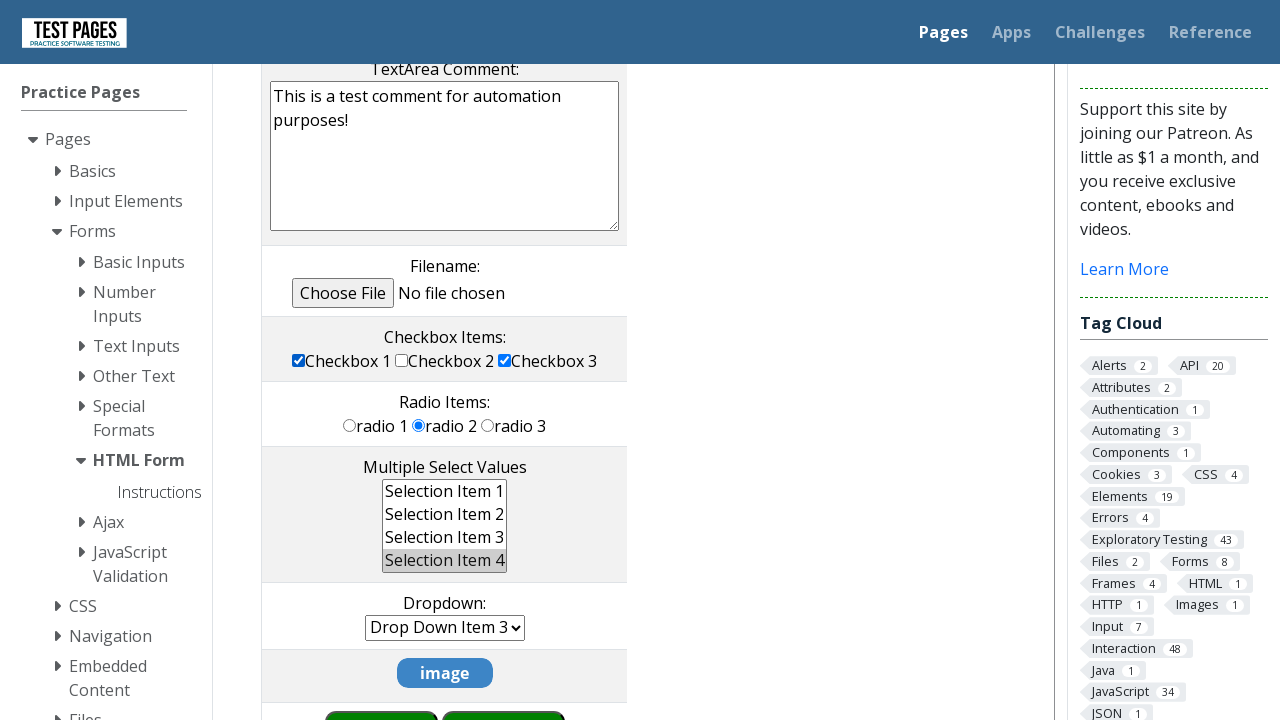

Selected first radio button (rd1) at (350, 425) on input[name='radioval'][value='rd1']
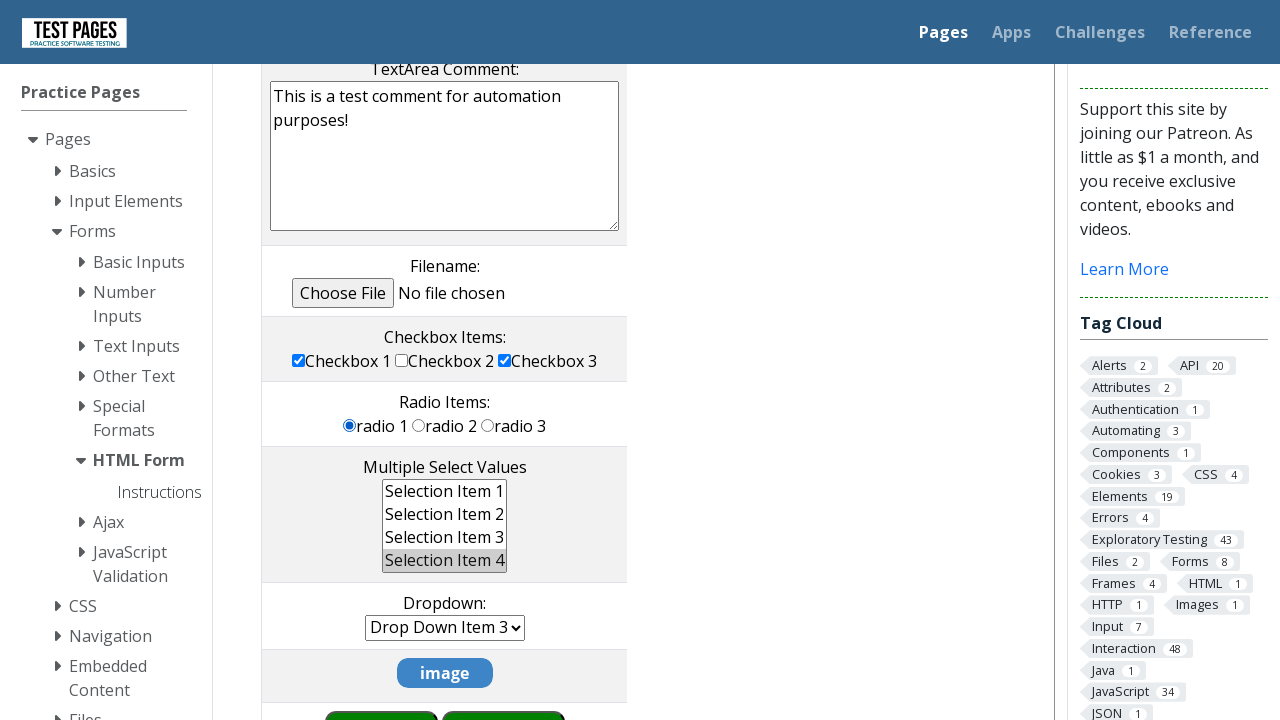

Selected 'ms1' from multiple select dropdown on select[name='multipleselect[]']
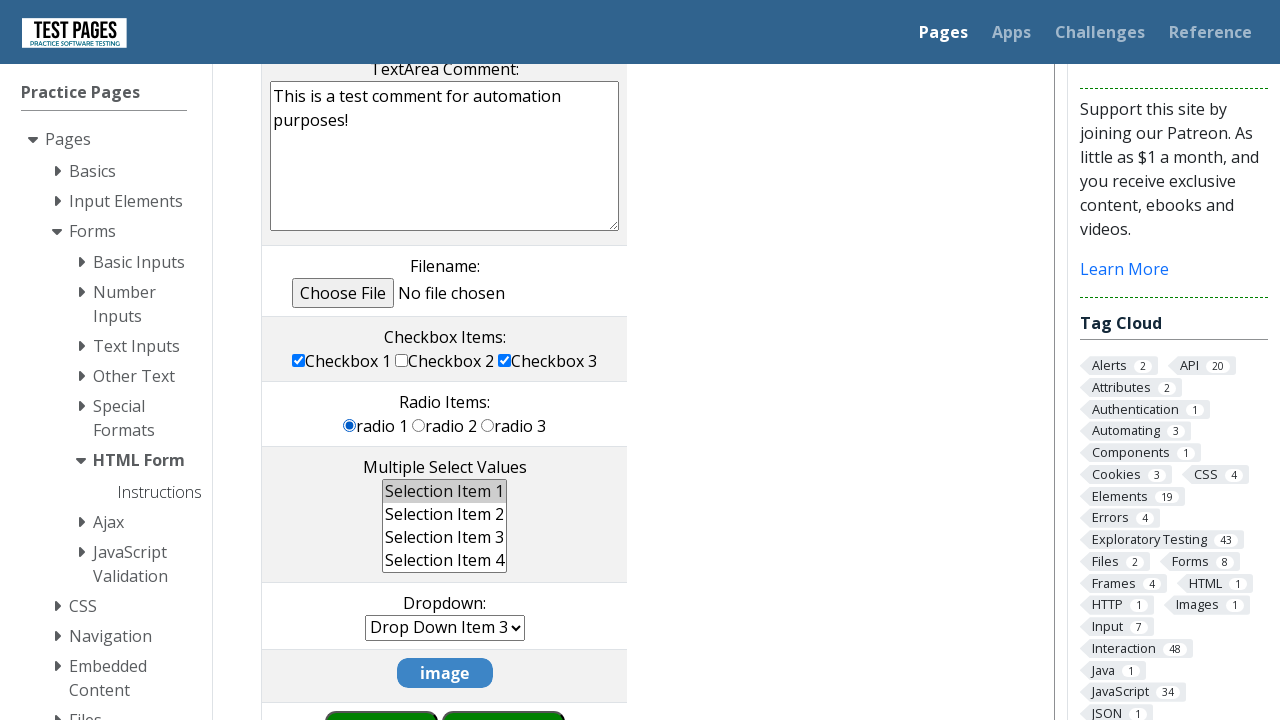

Selected 'dd6' from dropdown menu on select[name='dropdown']
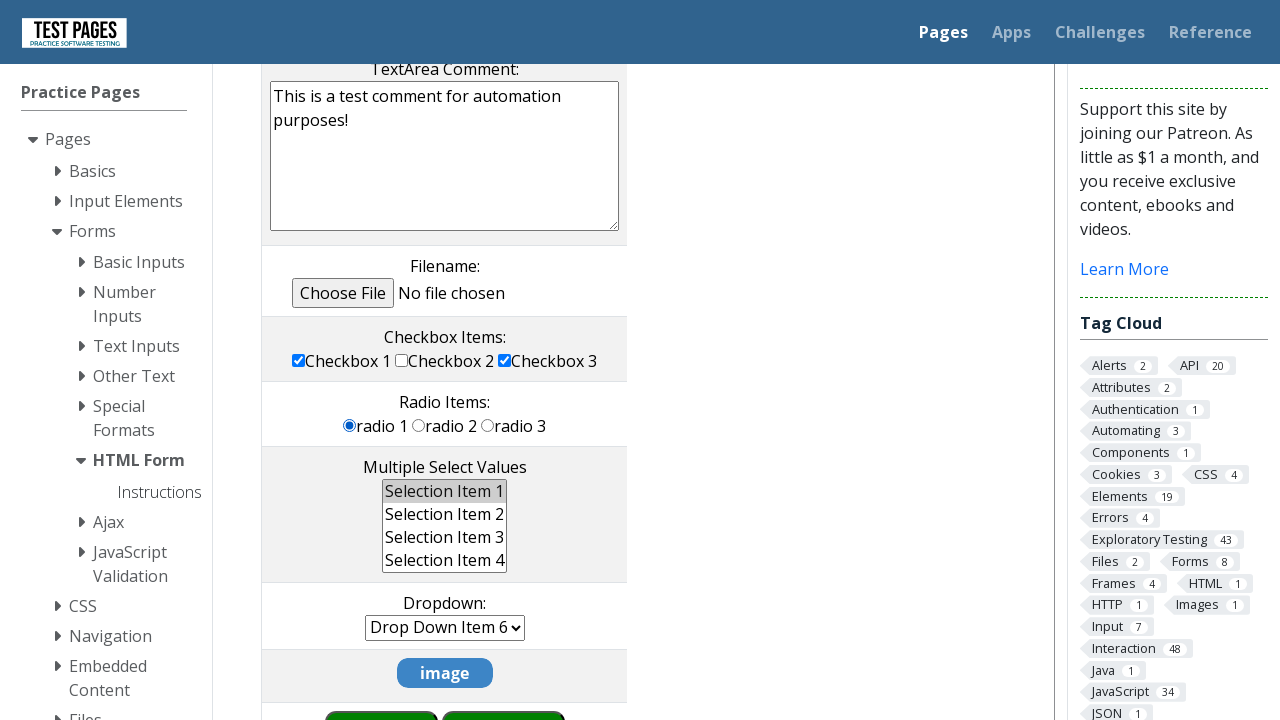

Clicked submit button to submit form at (381, 690) on input[name='submitbutton']
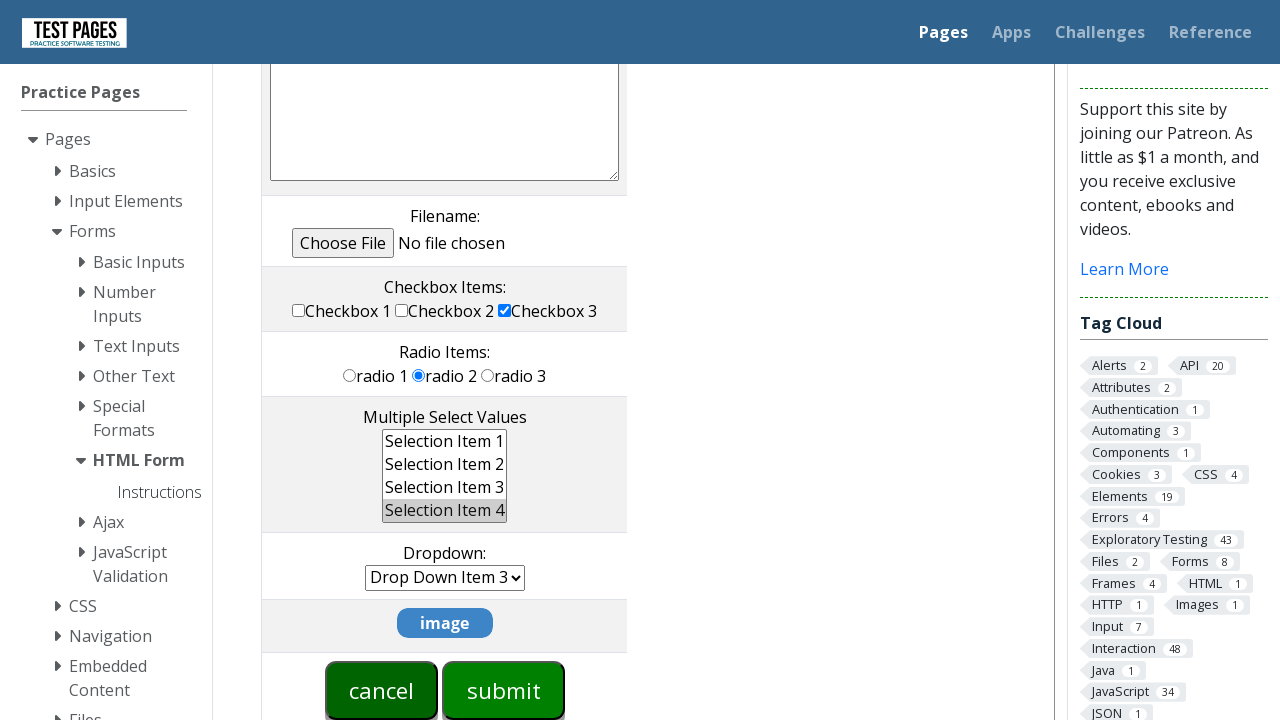

Form submission completed and result page loaded
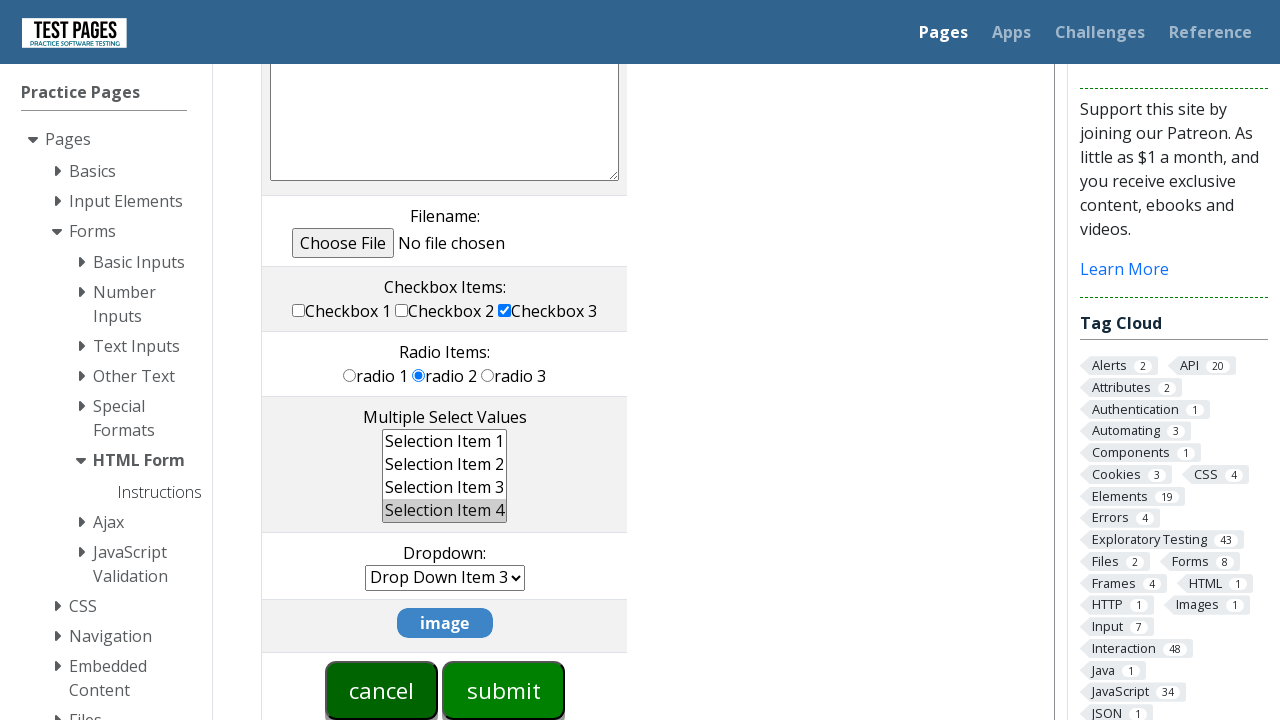

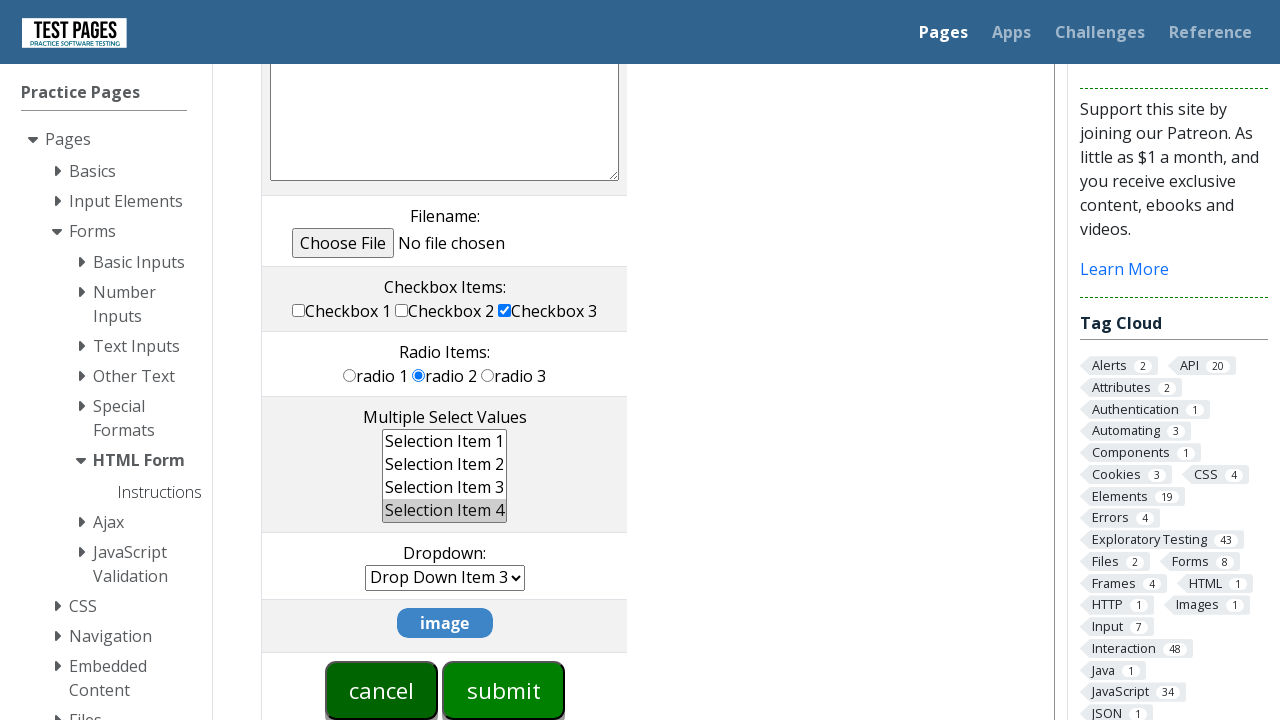